Tests that clicking Clear completed removes completed items from the list

Starting URL: https://demo.playwright.dev/todomvc

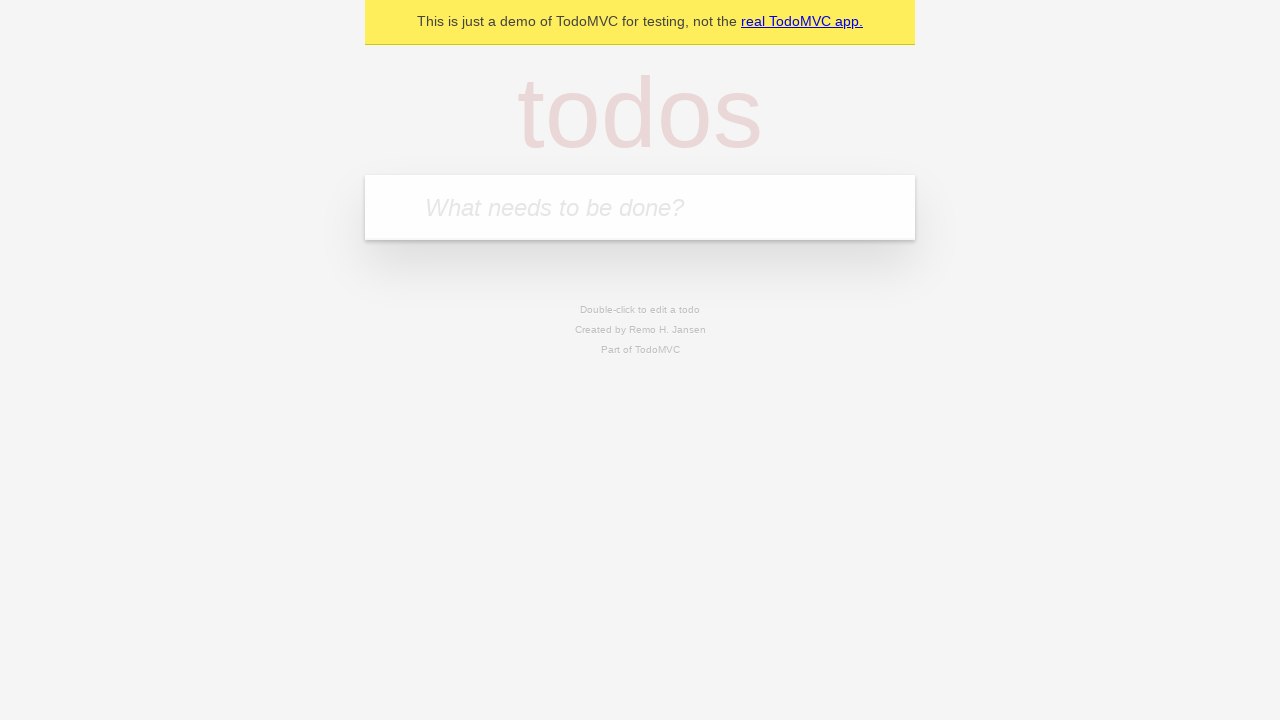

Filled todo input with 'buy some cheese' on internal:attr=[placeholder="What needs to be done?"i]
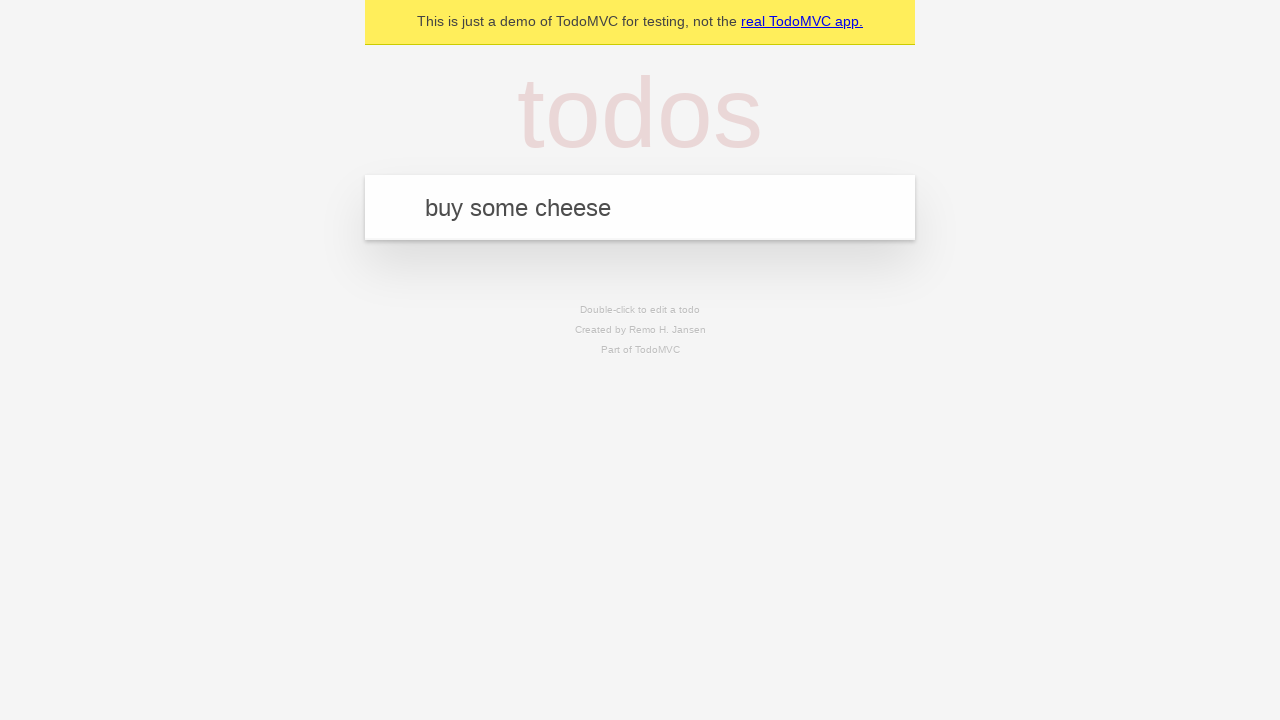

Pressed Enter to create todo 'buy some cheese' on internal:attr=[placeholder="What needs to be done?"i]
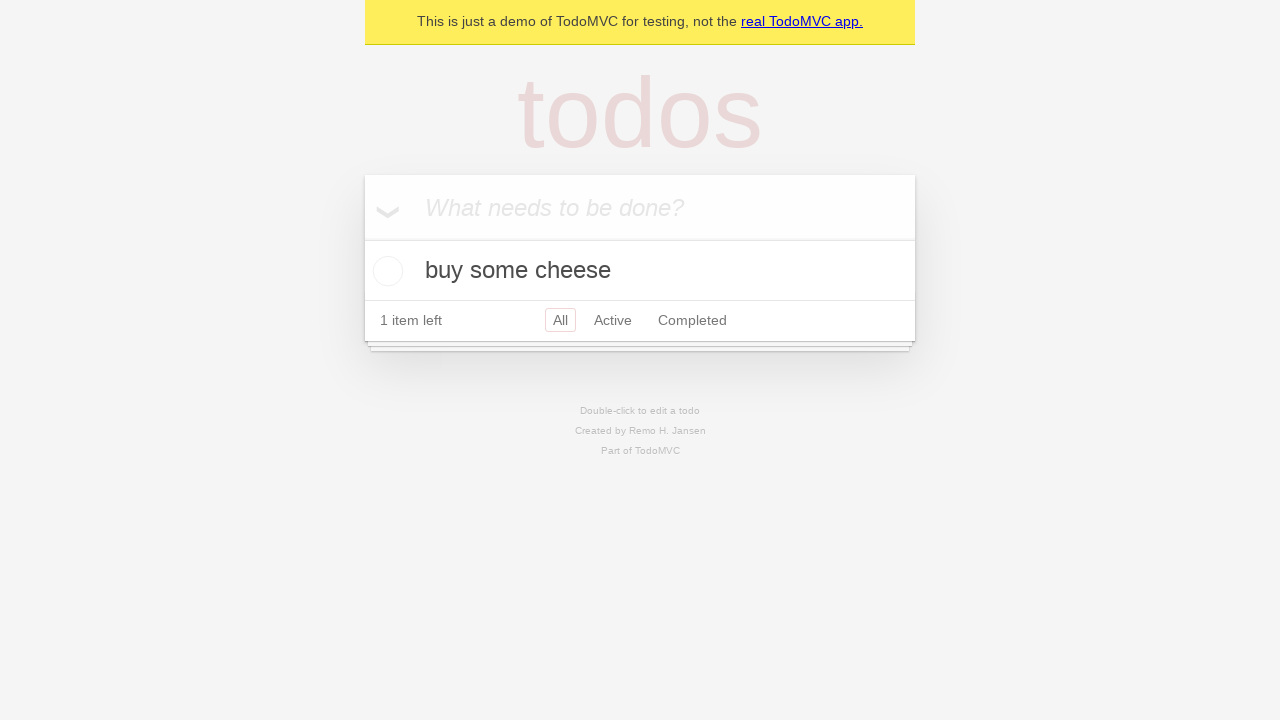

Filled todo input with 'feed the cat' on internal:attr=[placeholder="What needs to be done?"i]
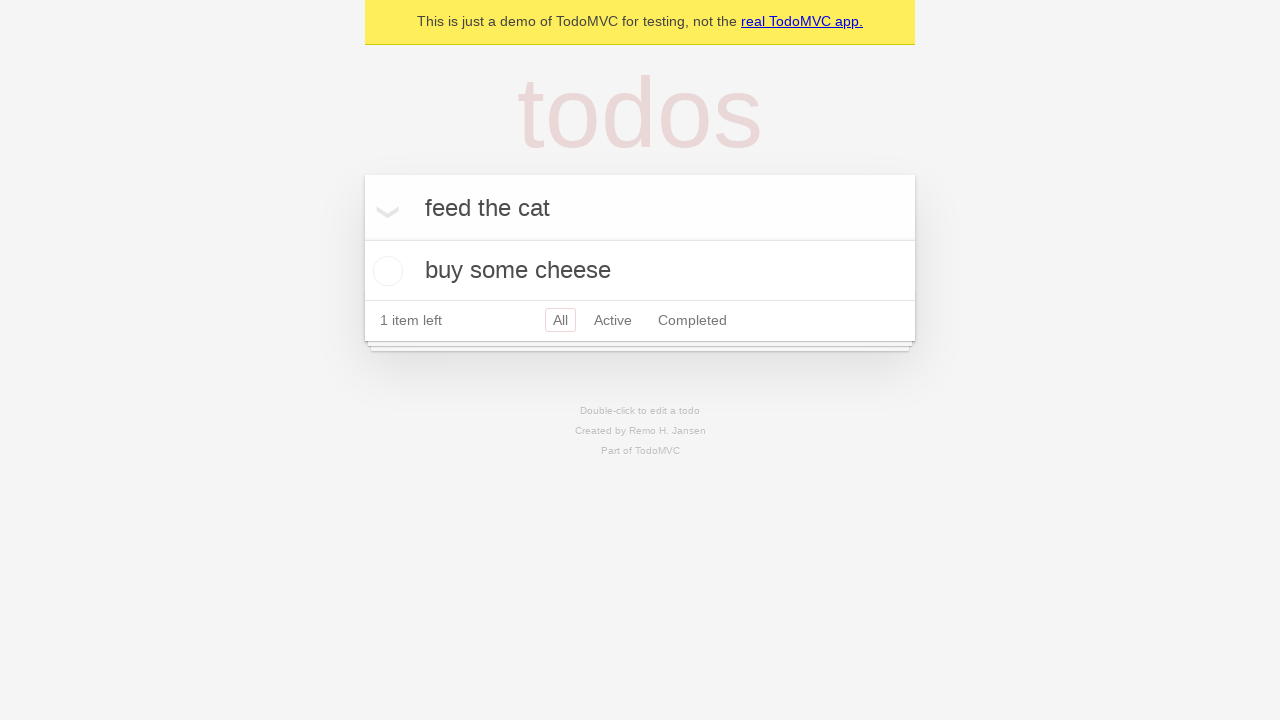

Pressed Enter to create todo 'feed the cat' on internal:attr=[placeholder="What needs to be done?"i]
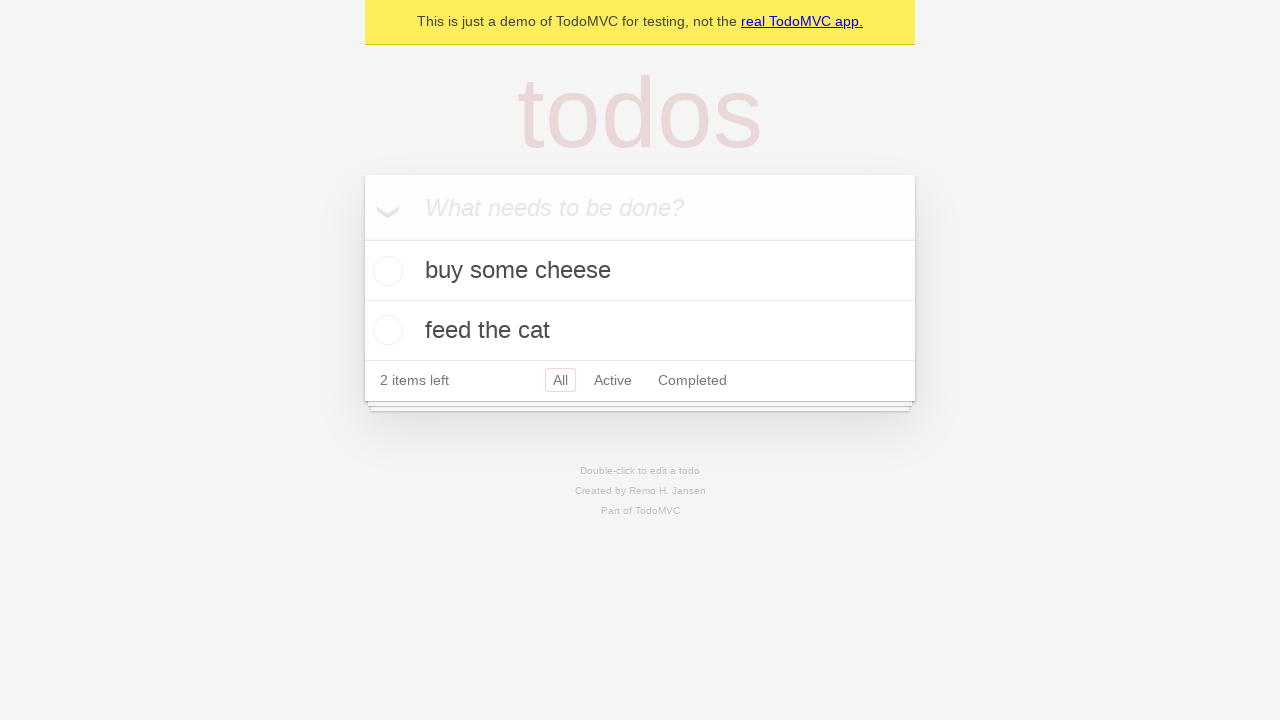

Filled todo input with 'book a doctors appointment' on internal:attr=[placeholder="What needs to be done?"i]
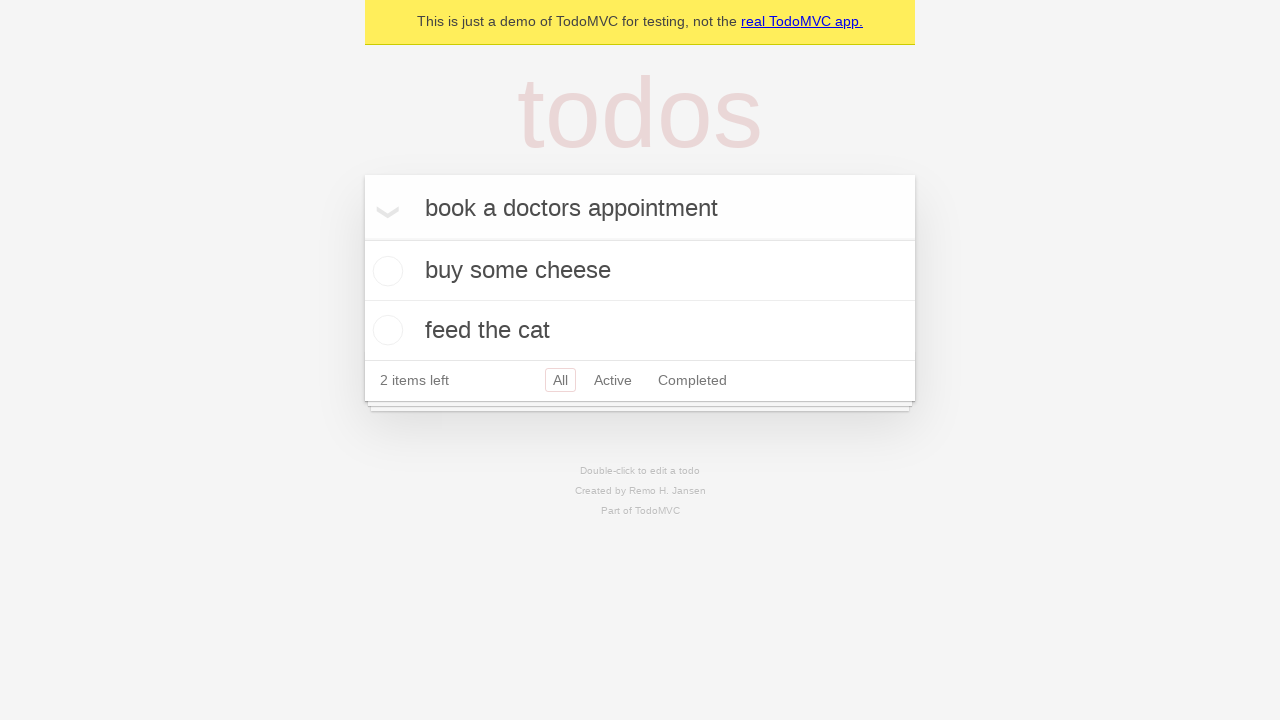

Pressed Enter to create todo 'book a doctors appointment' on internal:attr=[placeholder="What needs to be done?"i]
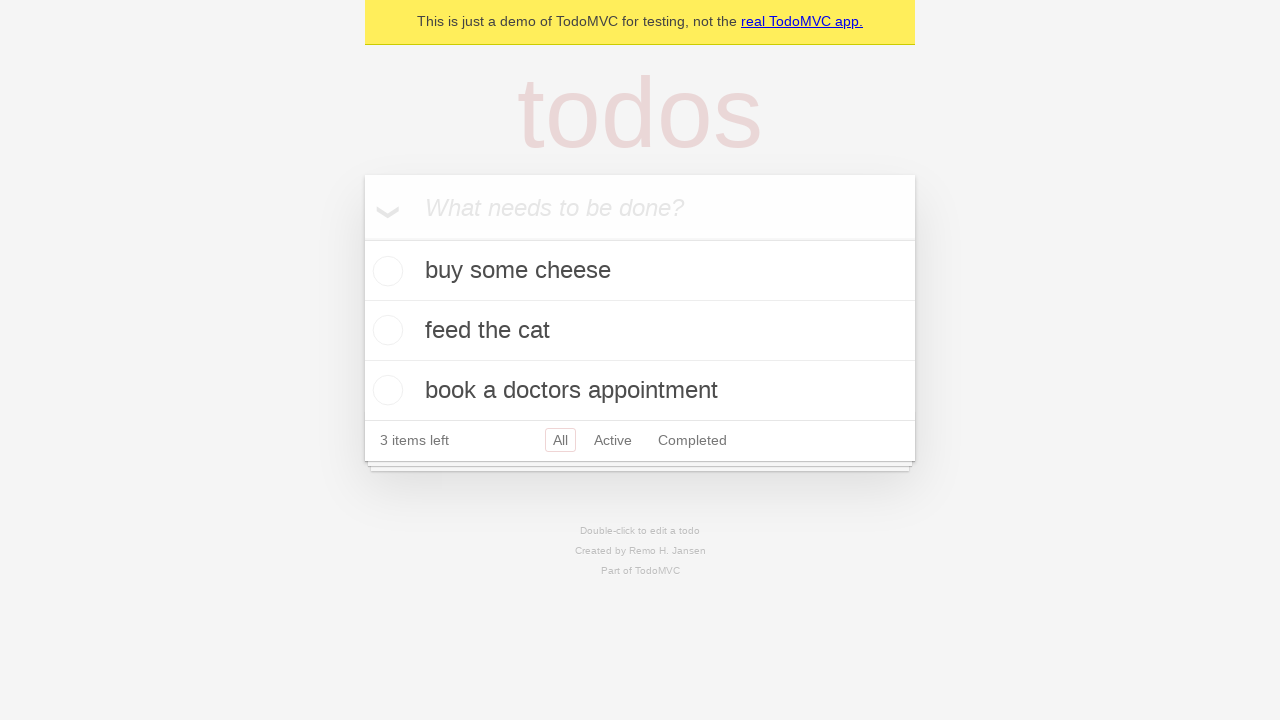

Waited for all 3 todo items to be created
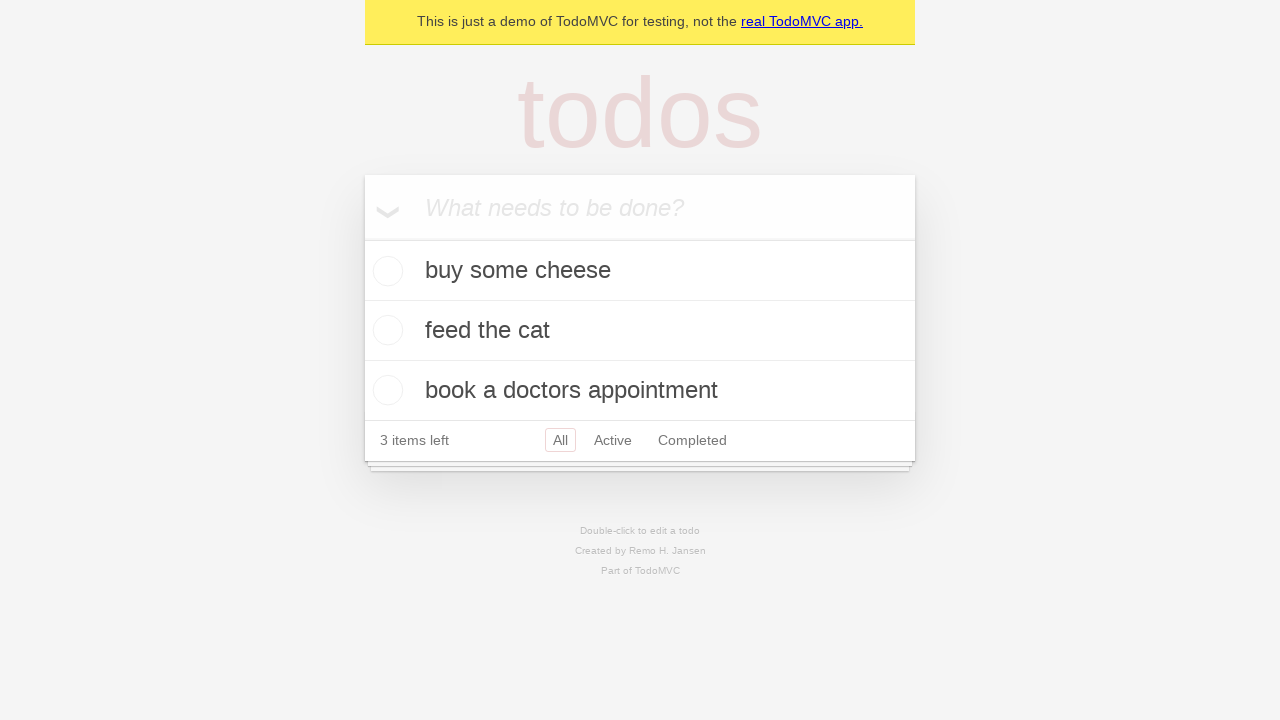

Checked the second todo item as completed at (385, 330) on [data-testid='todo-item'] >> nth=1 >> internal:role=checkbox
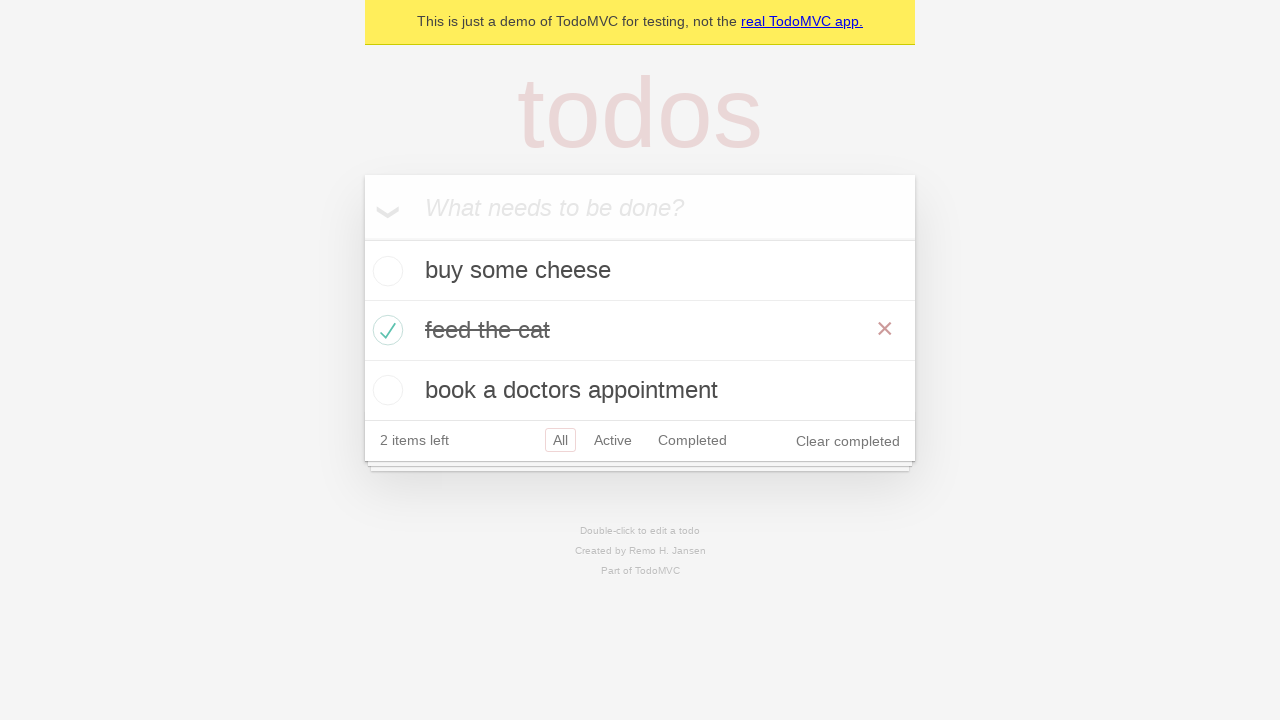

Clicked 'Clear completed' button at (848, 441) on internal:role=button[name="Clear completed"i]
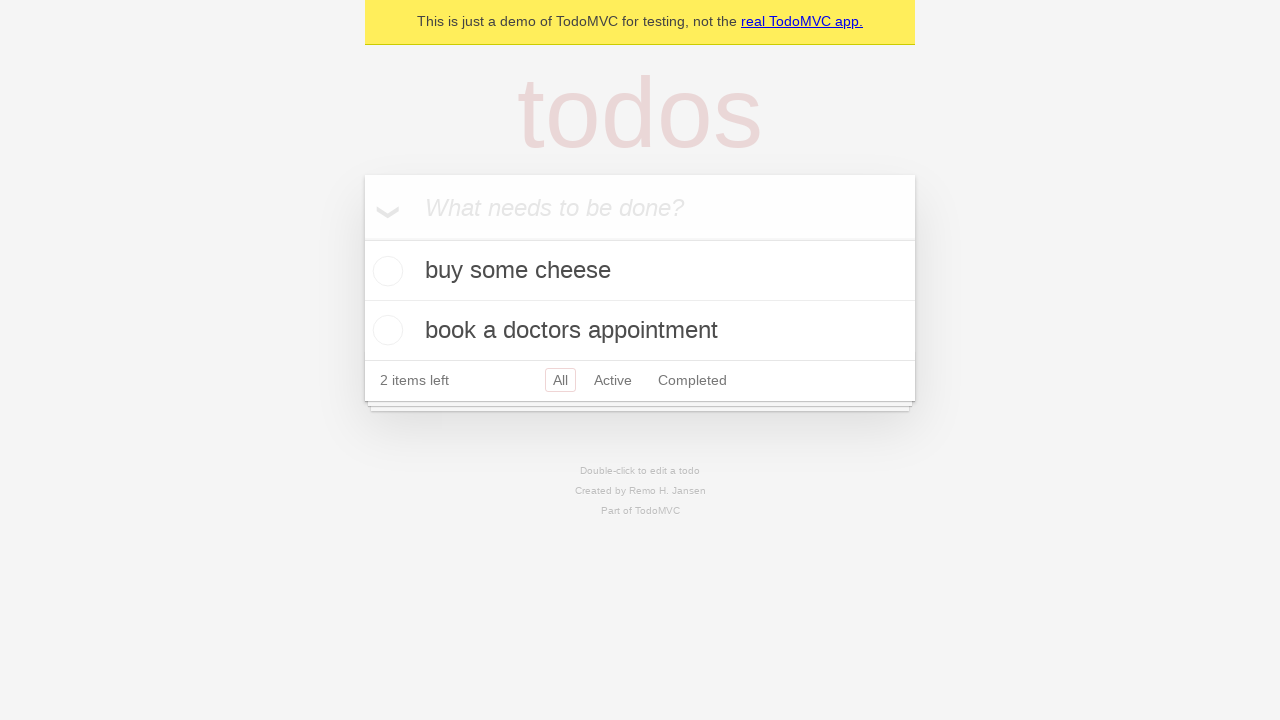

Waited for completed item to be removed from the list
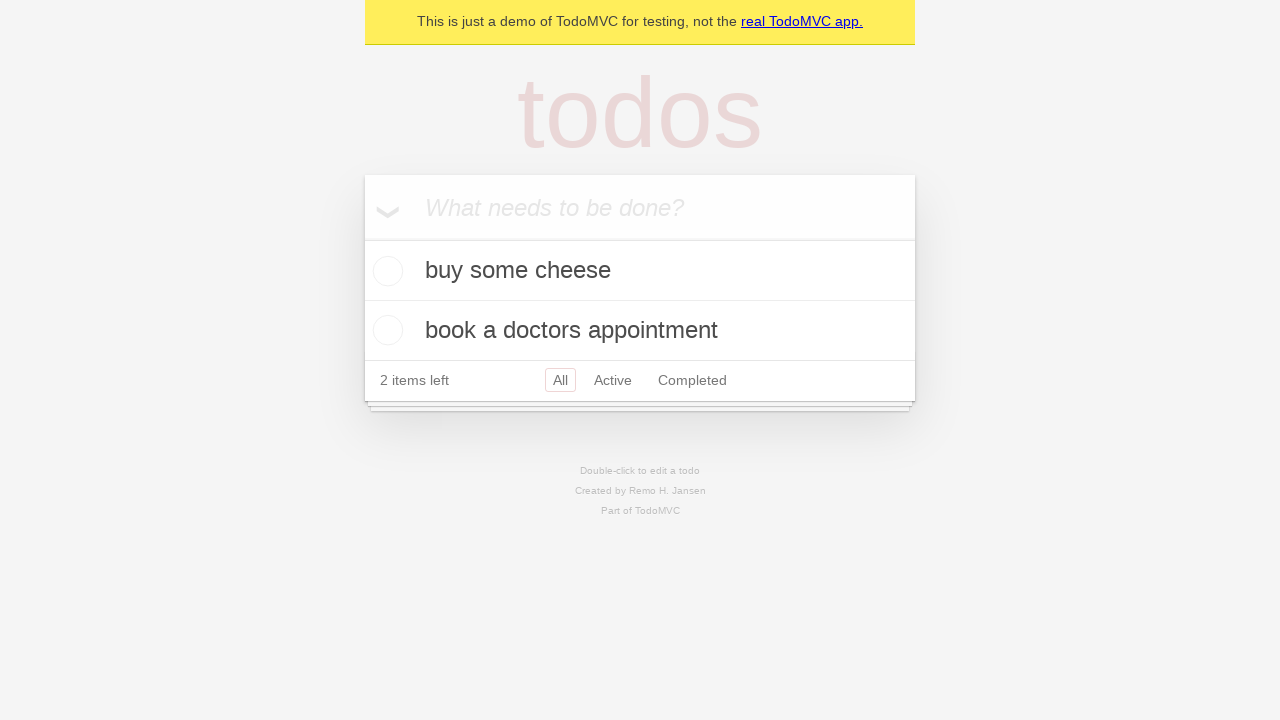

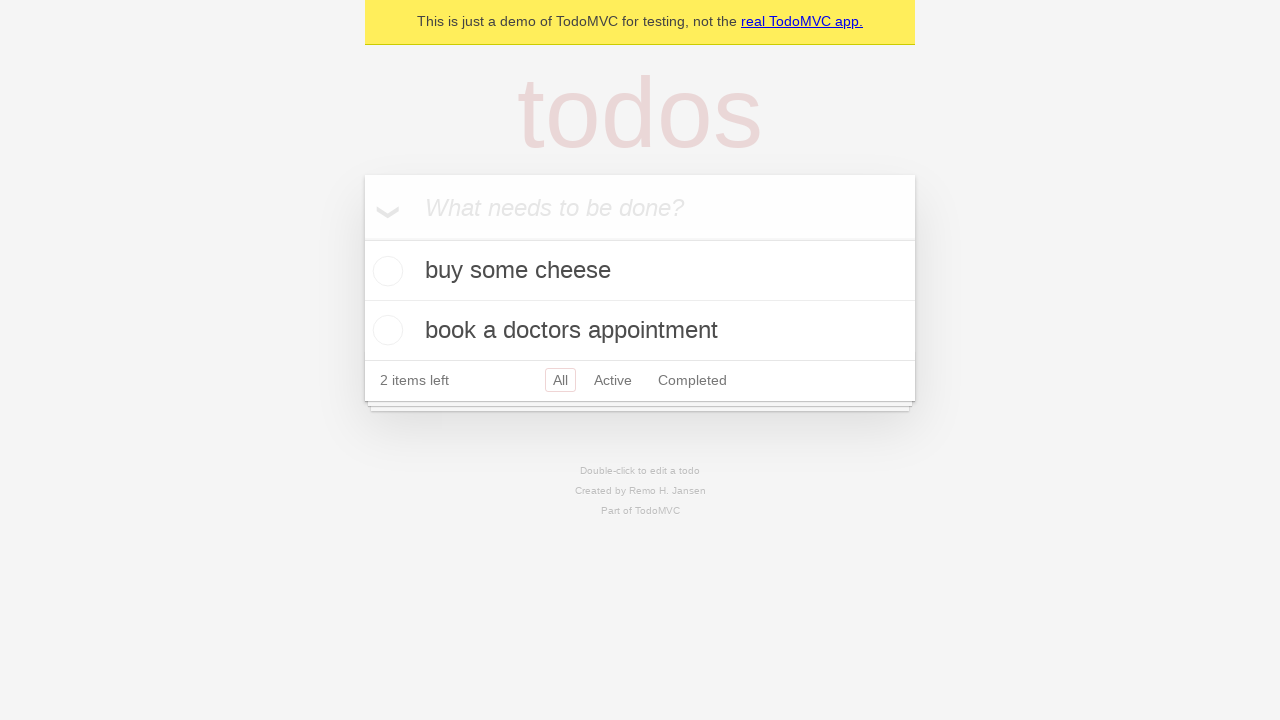